Tests browser window handling by clicking a link that opens a new window, switching to the new window, and verifying the title changes from "Windows" to "New Window"

Starting URL: https://practice.cydeo.com/windows

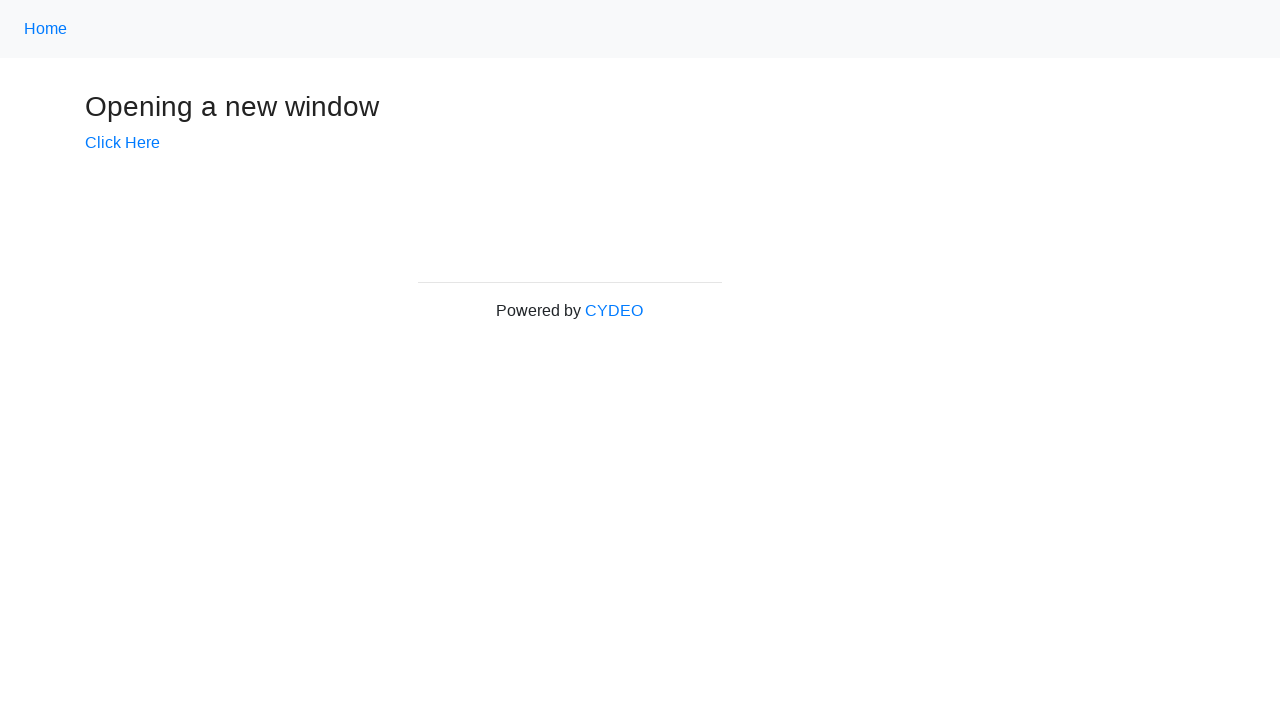

Verified initial page title is 'Windows'
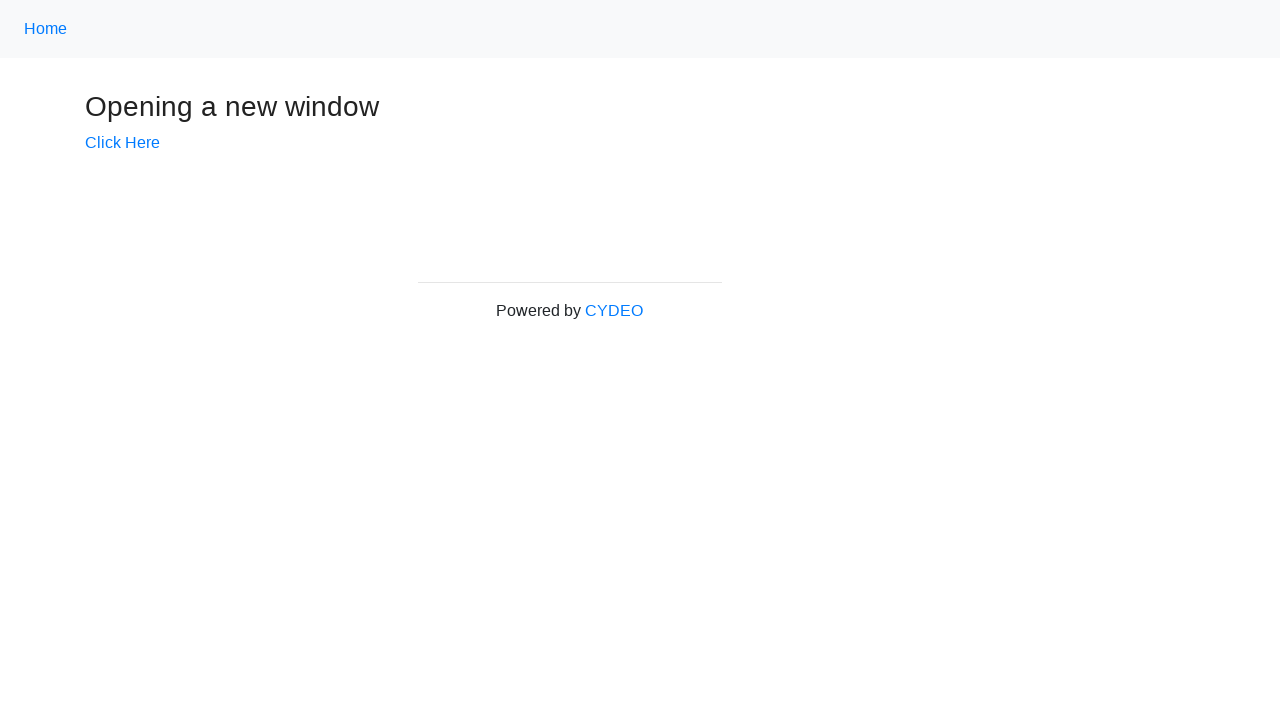

Clicked 'Click Here' link to open new window at (122, 143) on text=Click Here
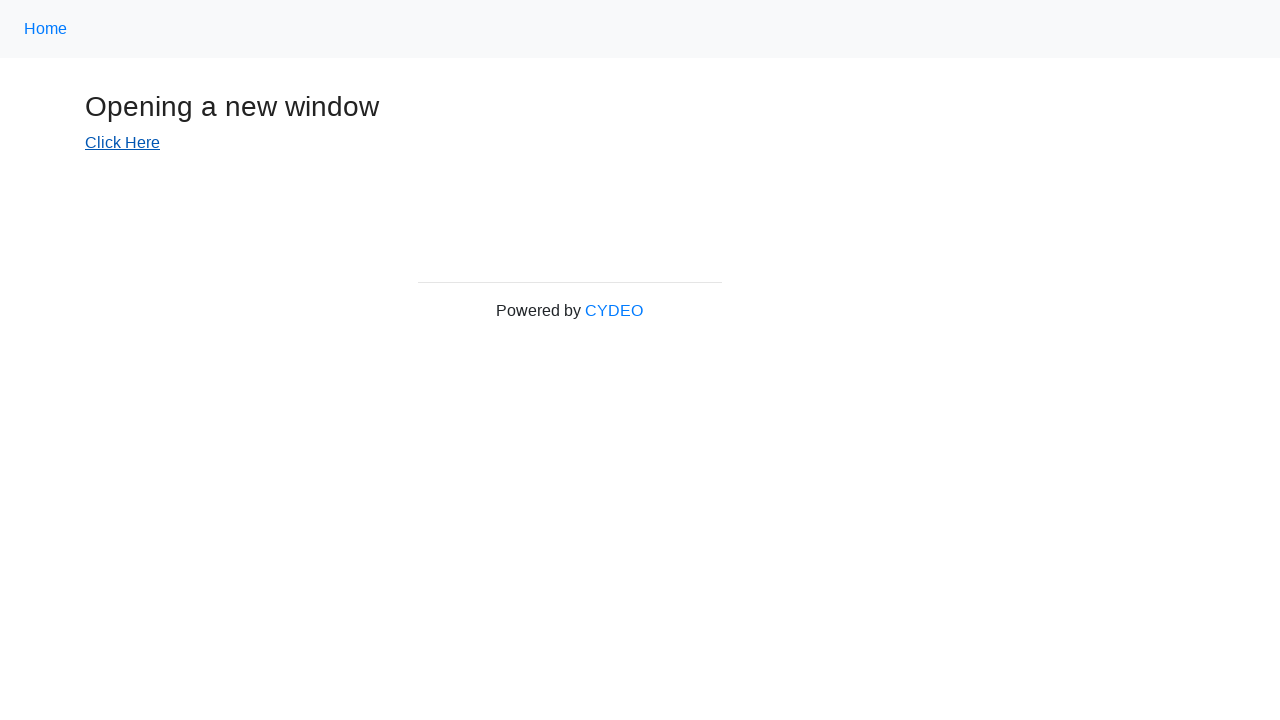

Clicked 'Click Here' link again and new page context captured at (122, 143) on text=Click Here
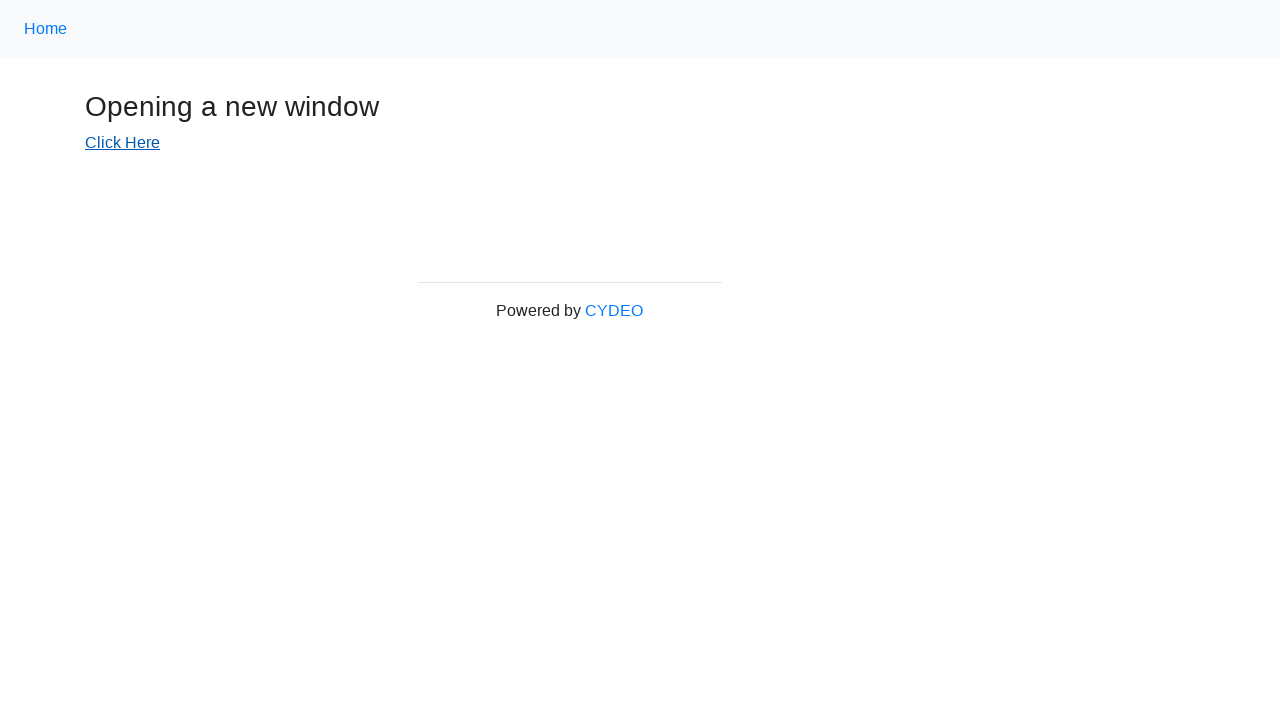

Retrieved new page object from context
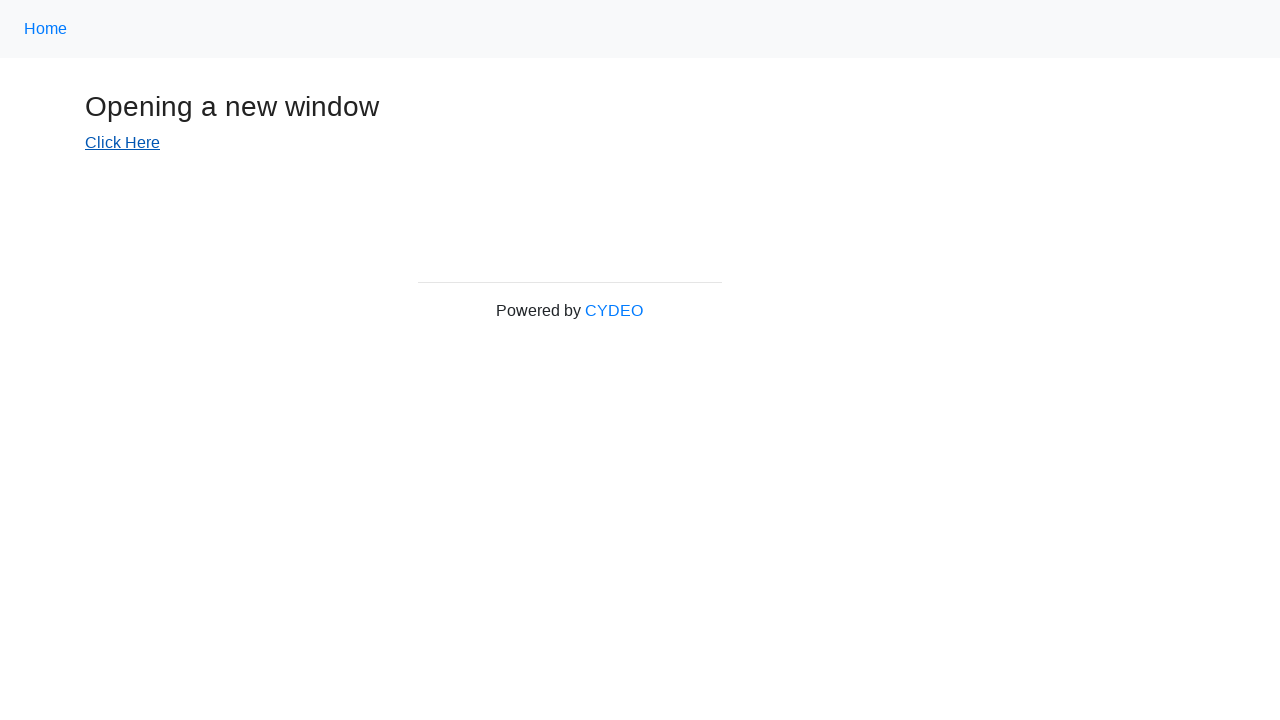

New page finished loading
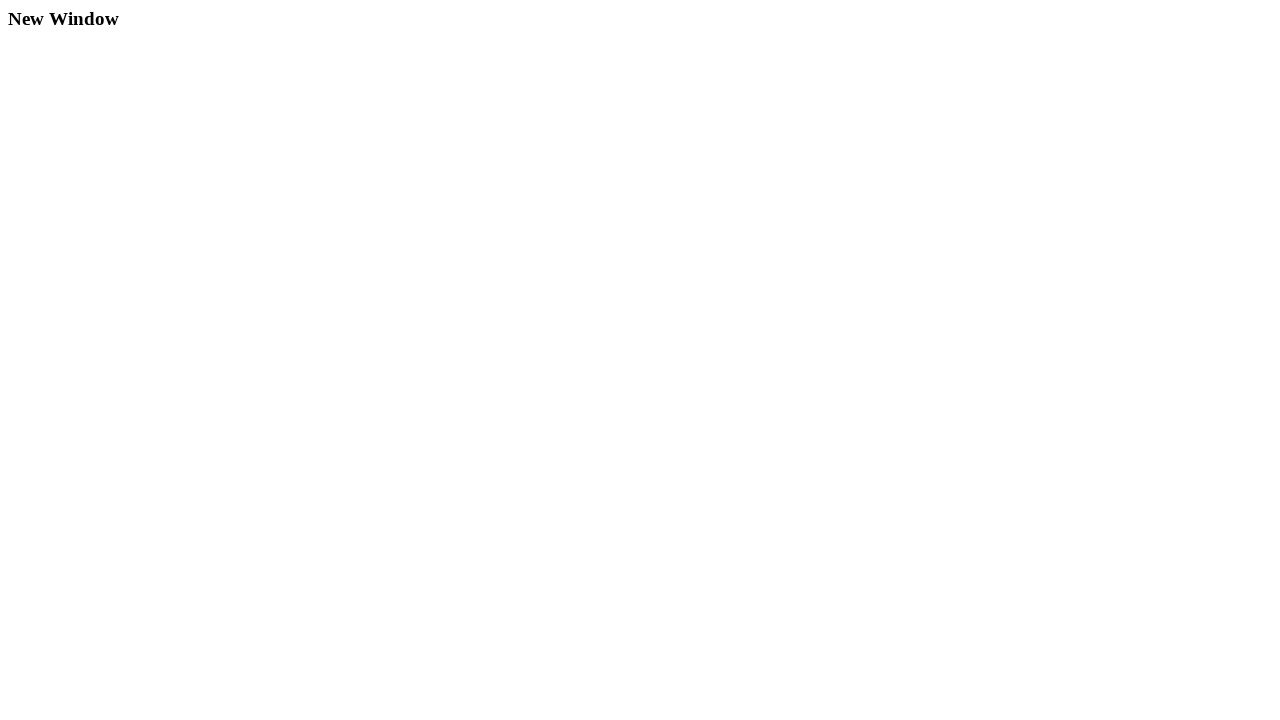

Verified new window title is 'New Window'
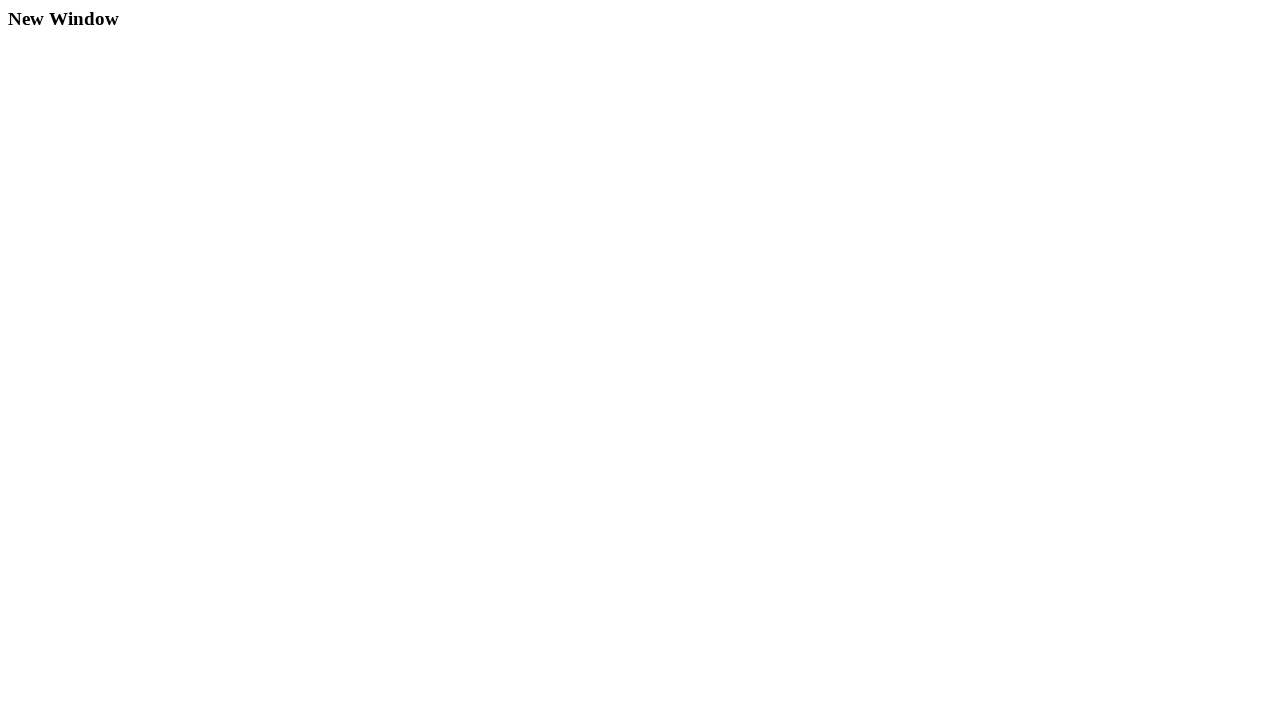

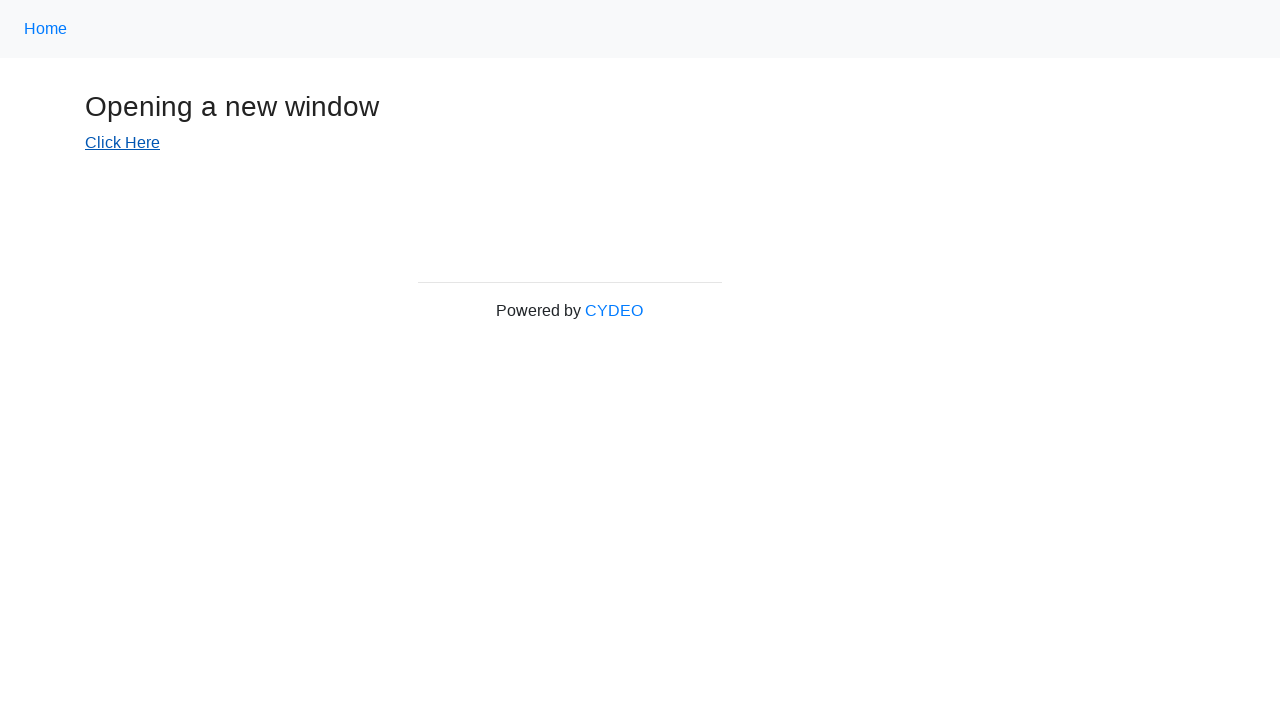